Tests JavaScript alert, prompt, and confirm dialogs by getting a password from an alert, entering it in a prompt, and handling a confirm dialog

Starting URL: https://savkk.github.io/selenium-practice/

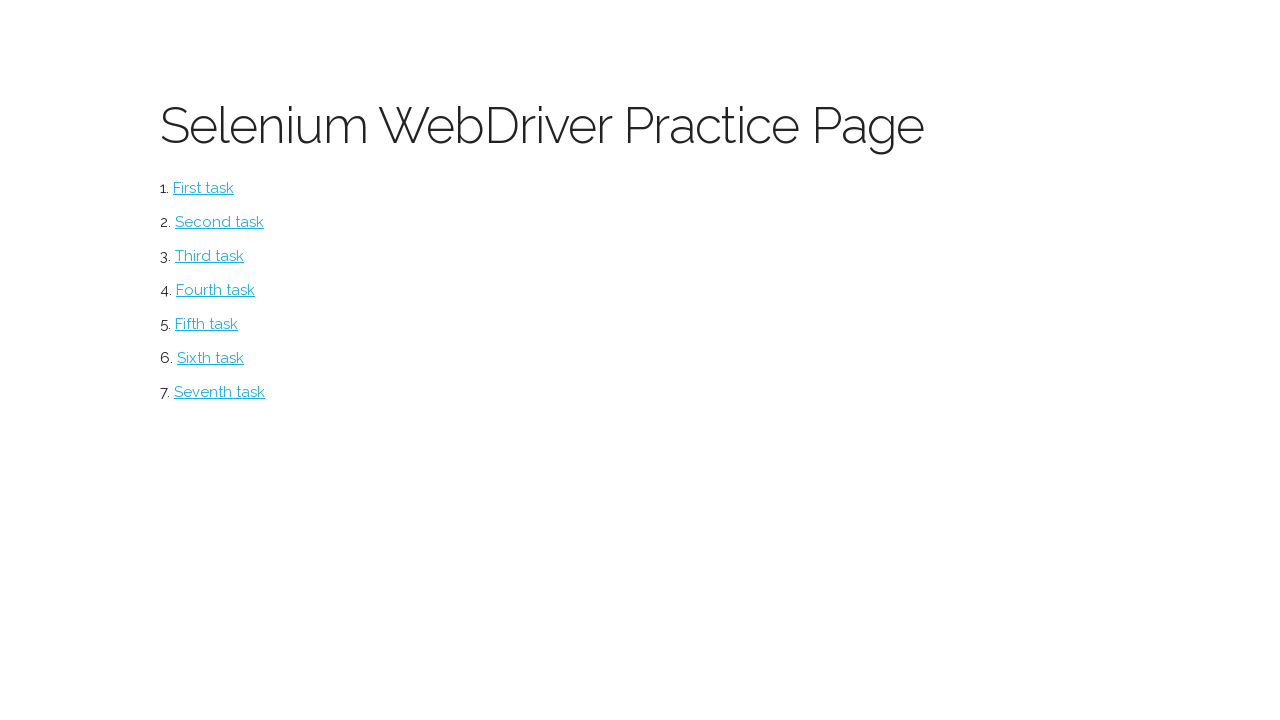

Clicked on alerts navigation link at (210, 358) on #alerts
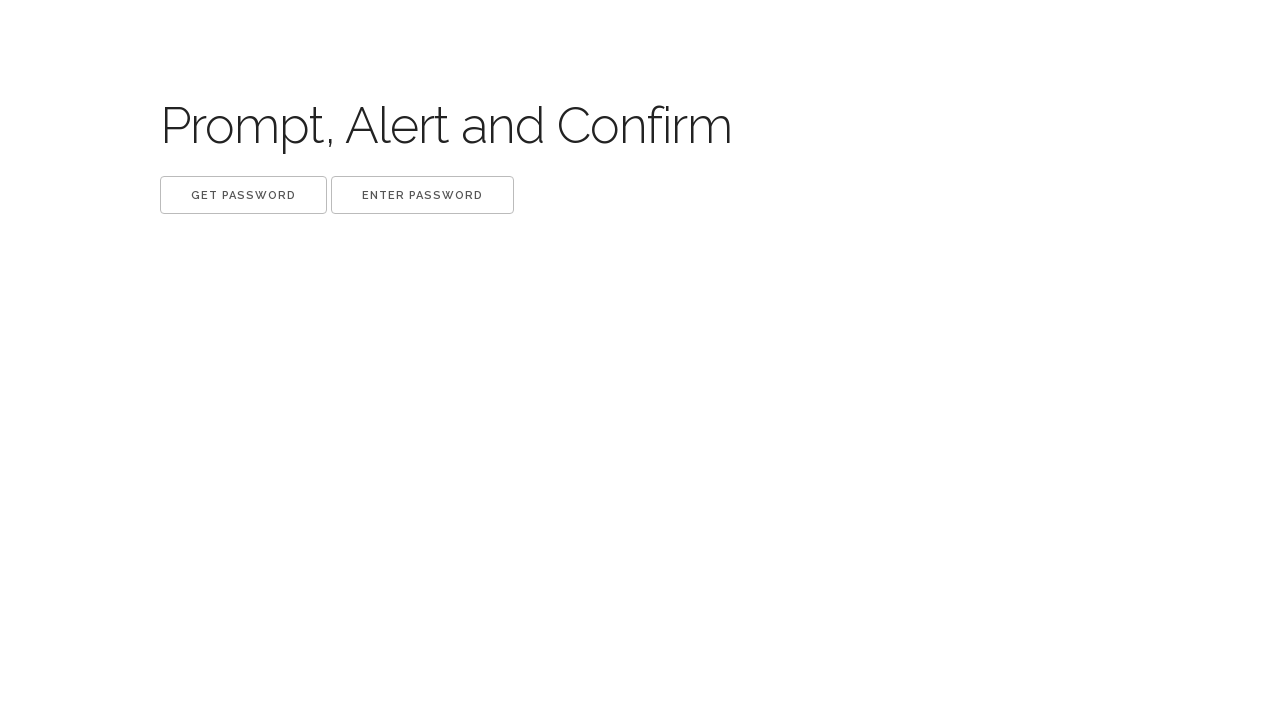

Clicked get button to trigger alert dialog and captured password at (244, 195) on button.get
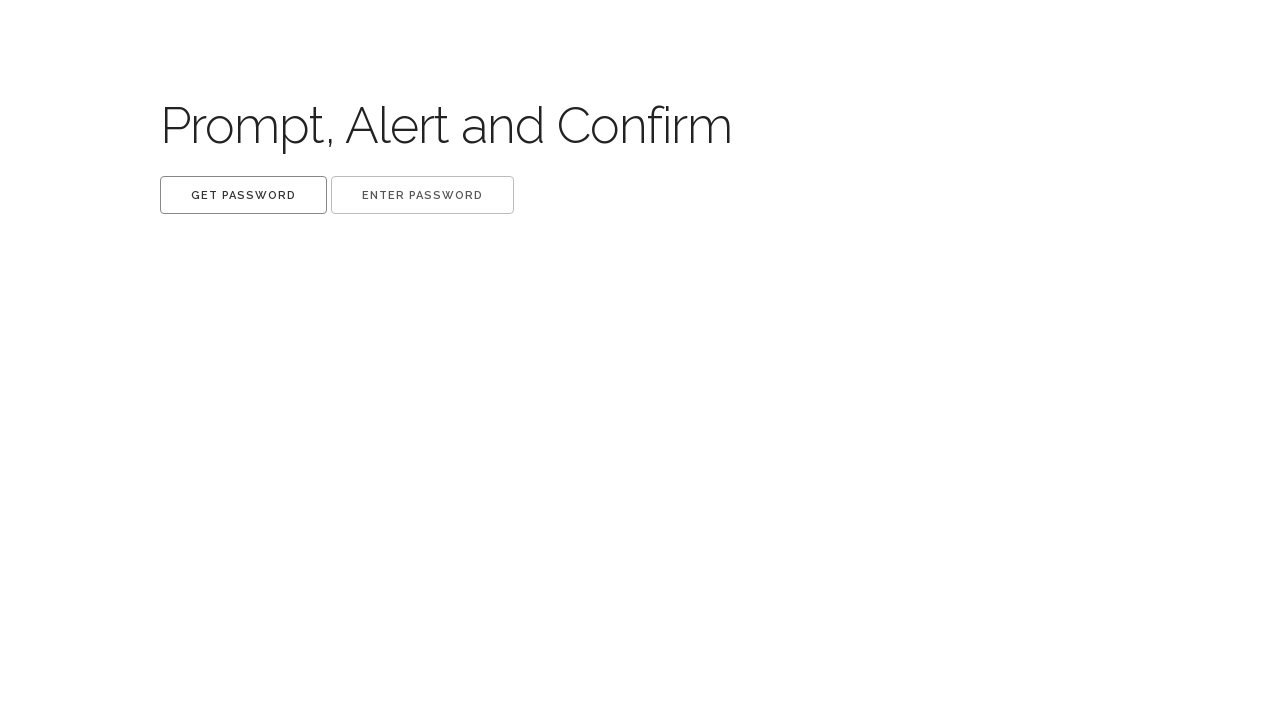

Clicked set button to trigger prompt dialog and entered captured password at (422, 195) on button.set
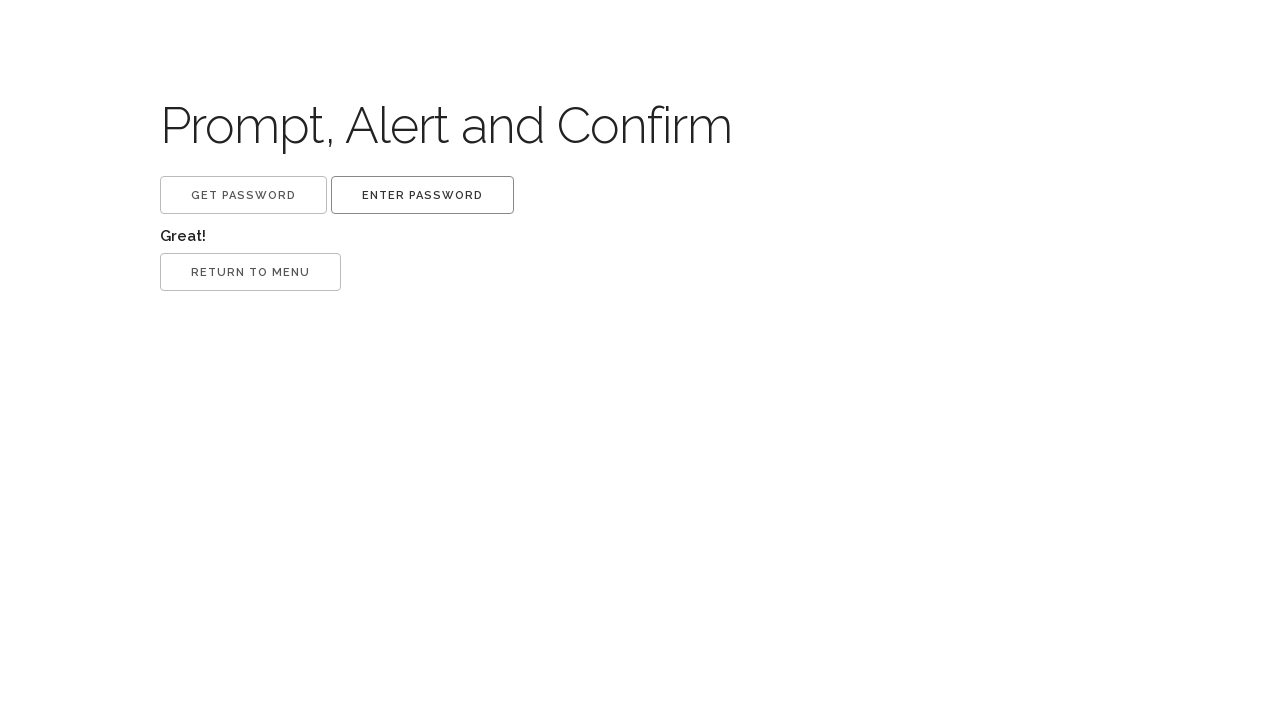

Success message appeared confirming password was entered correctly
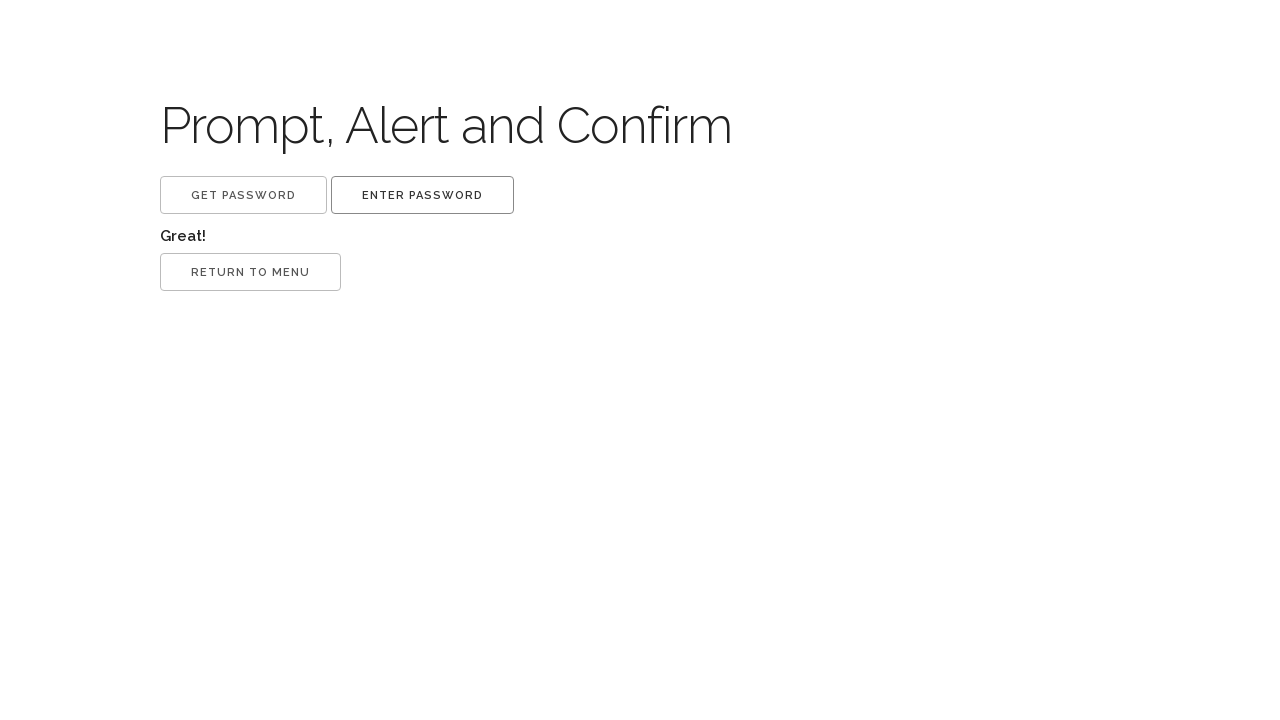

Clicked return button and accepted confirm dialog at (250, 272) on button.return
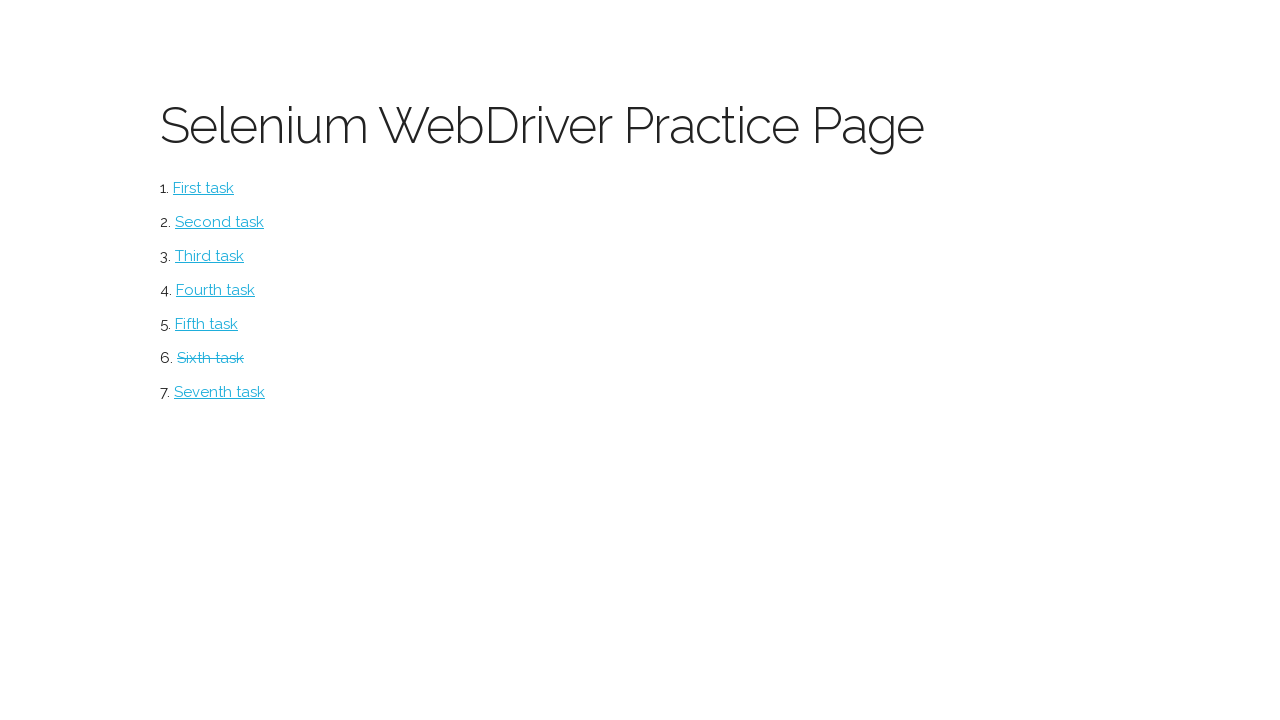

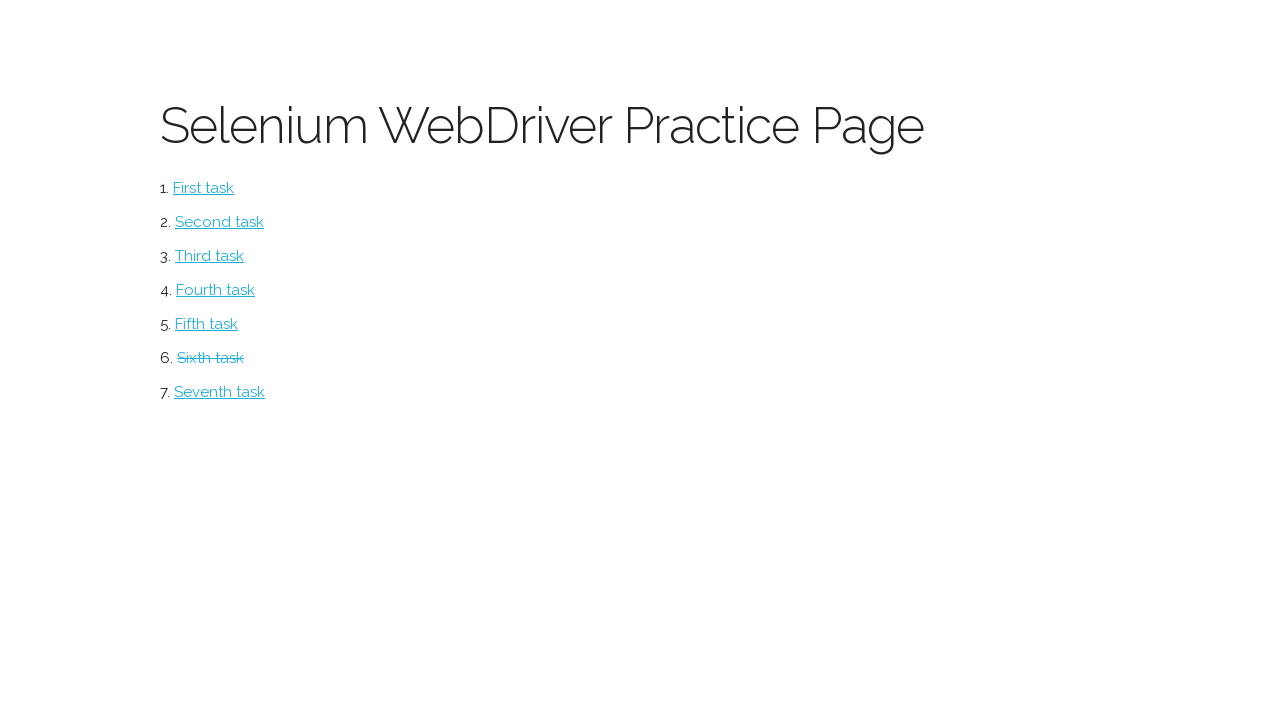